Verifies the page title equals "Target Practice"

Starting URL: https://www.training-support.net/selenium/target-practice

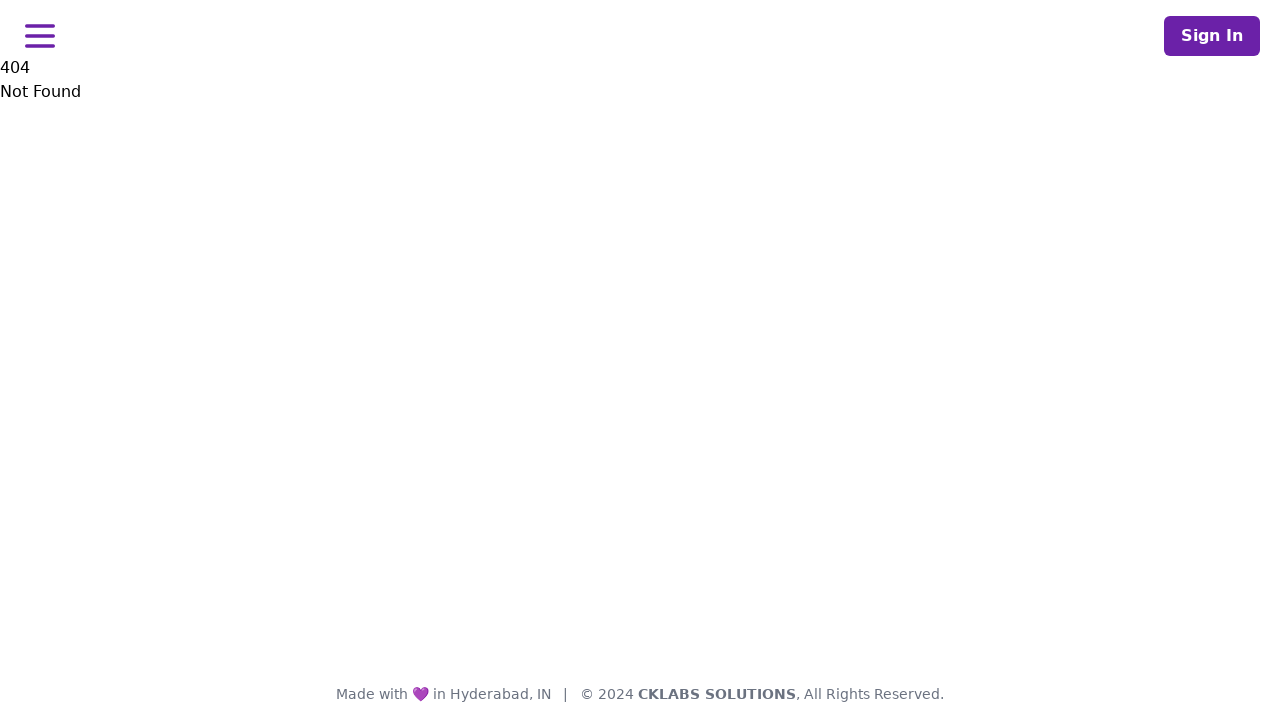

Located first checkbox element
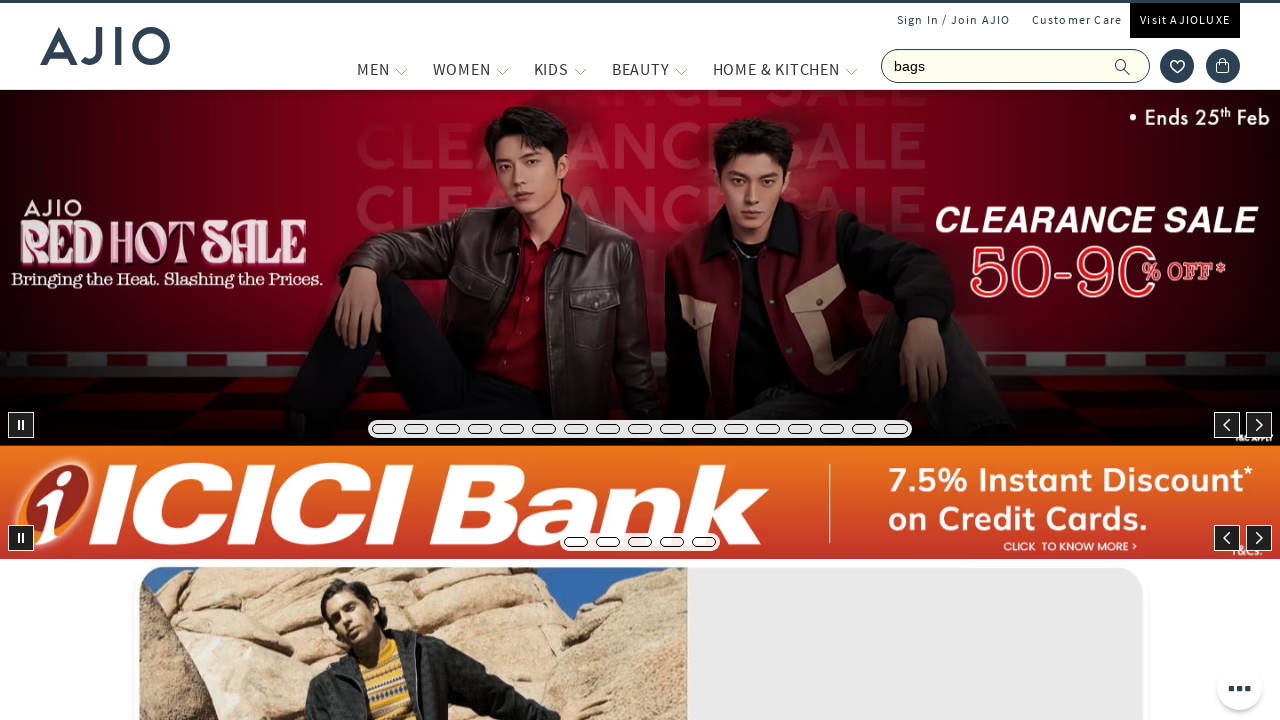

Verified initial checkbox state: False
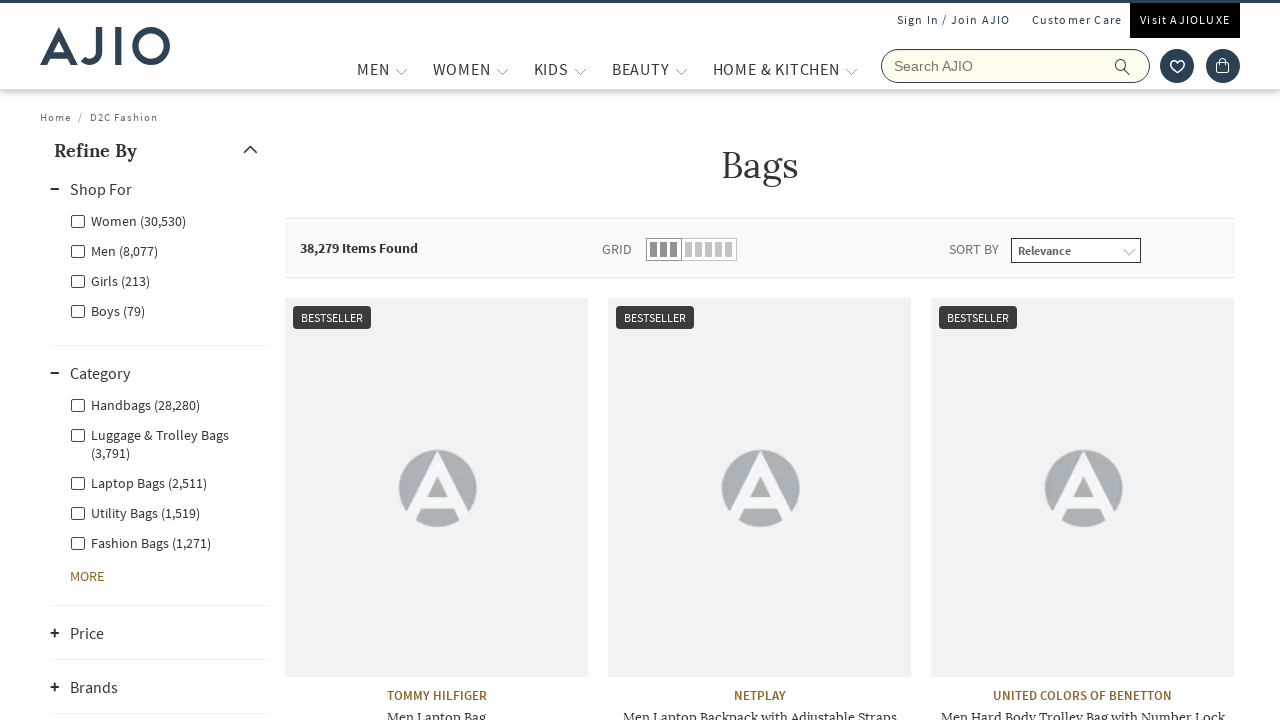

Clicked checkbox to toggle its state
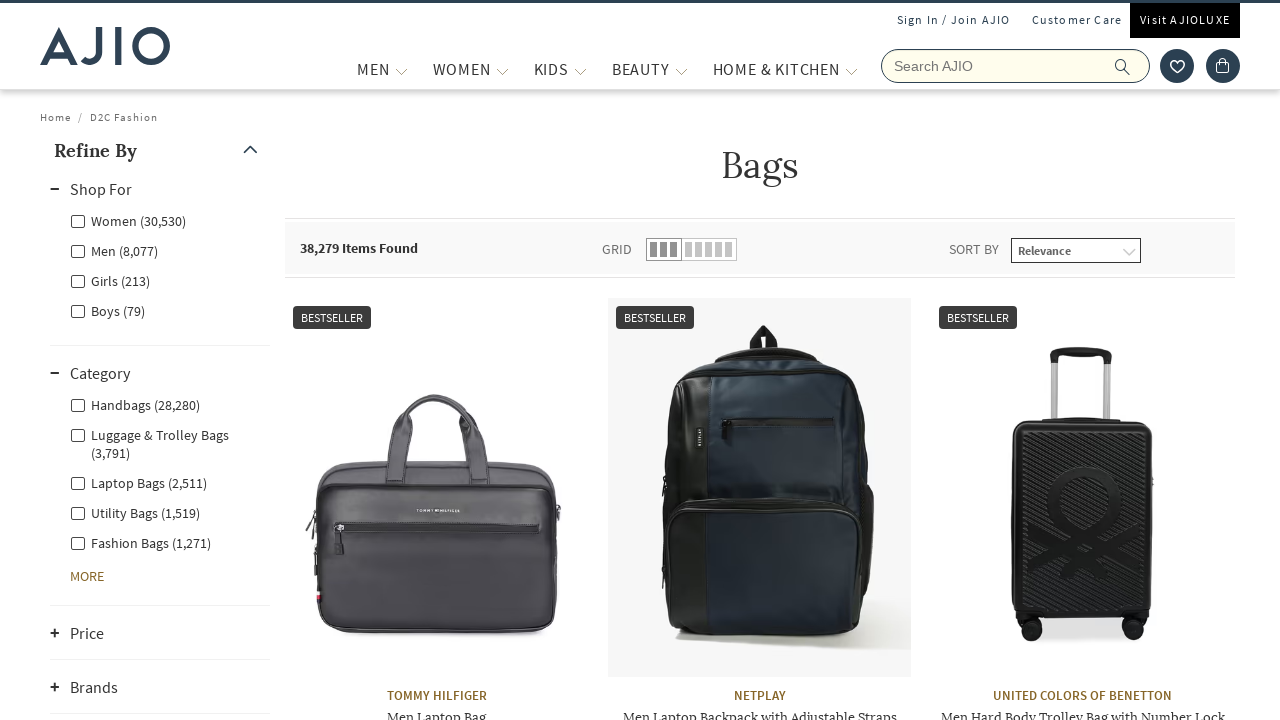

Verified checkbox state after click: True
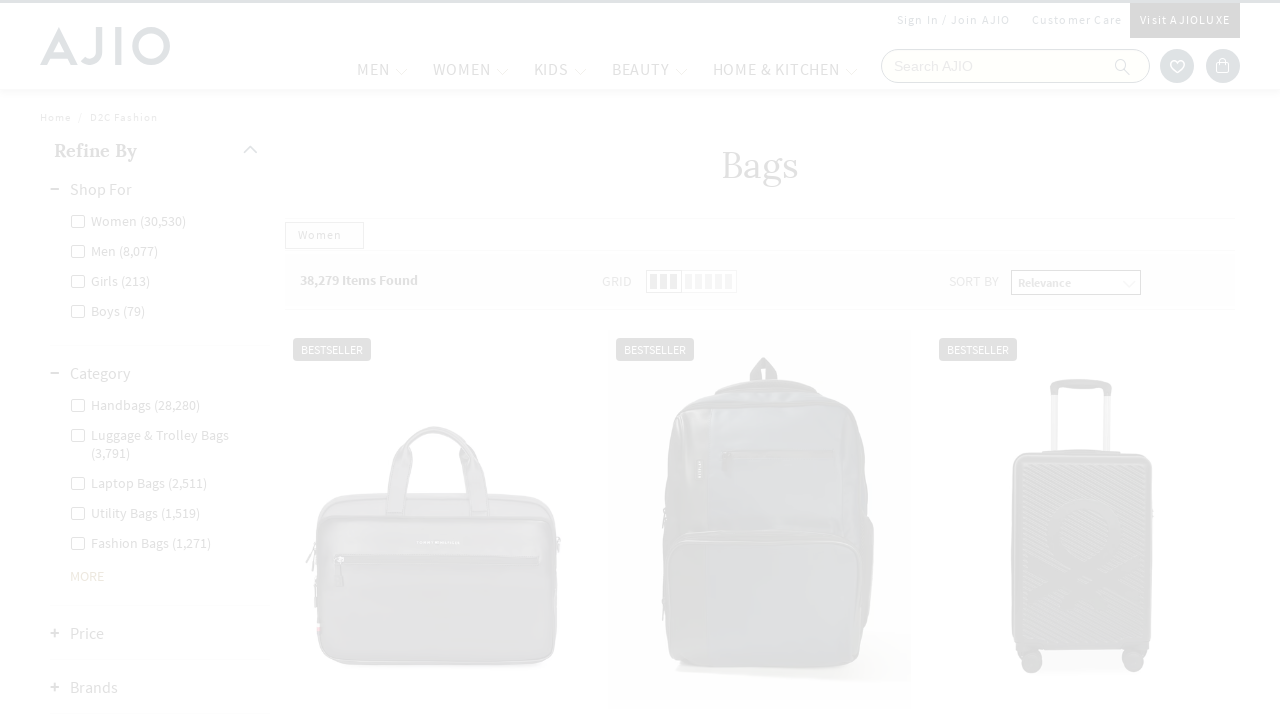

Verified checkbox is displayed: True
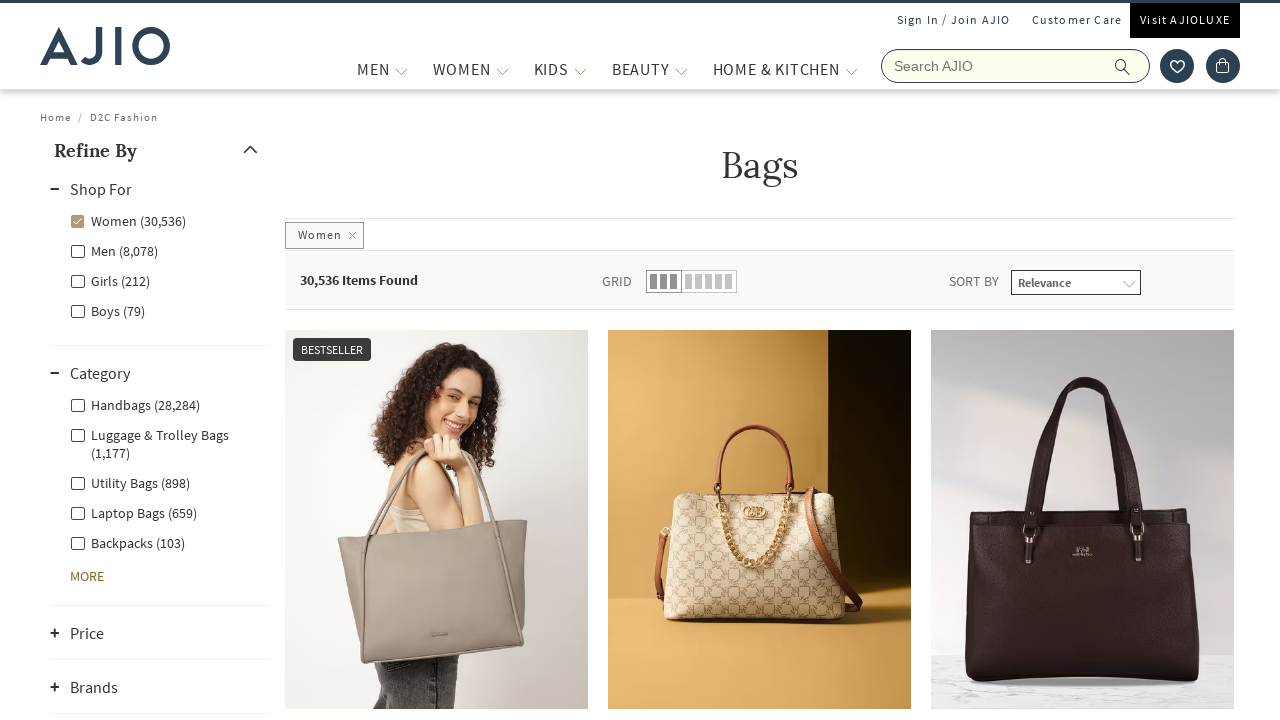

Verified checkbox is enabled: True
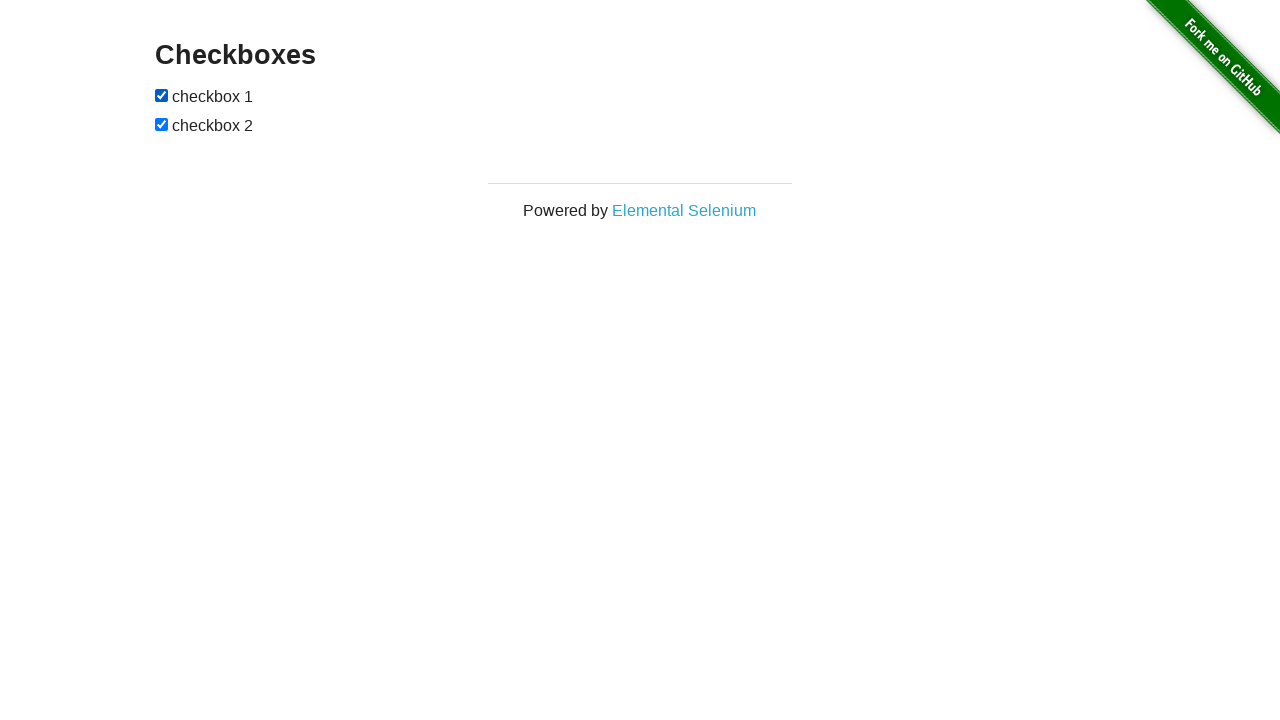

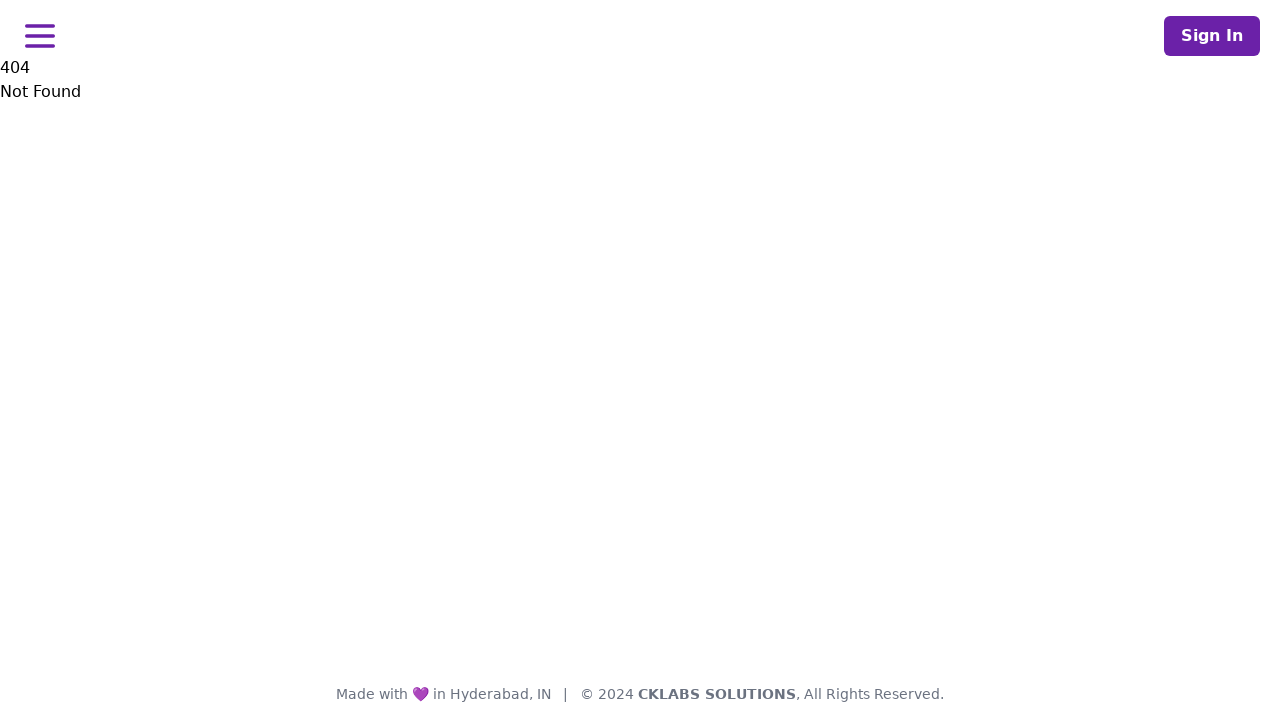